Tests checkbox selection and deselection functionality on an automation practice page

Starting URL: https://rahulshettyacademy.com/AutomationPractice/

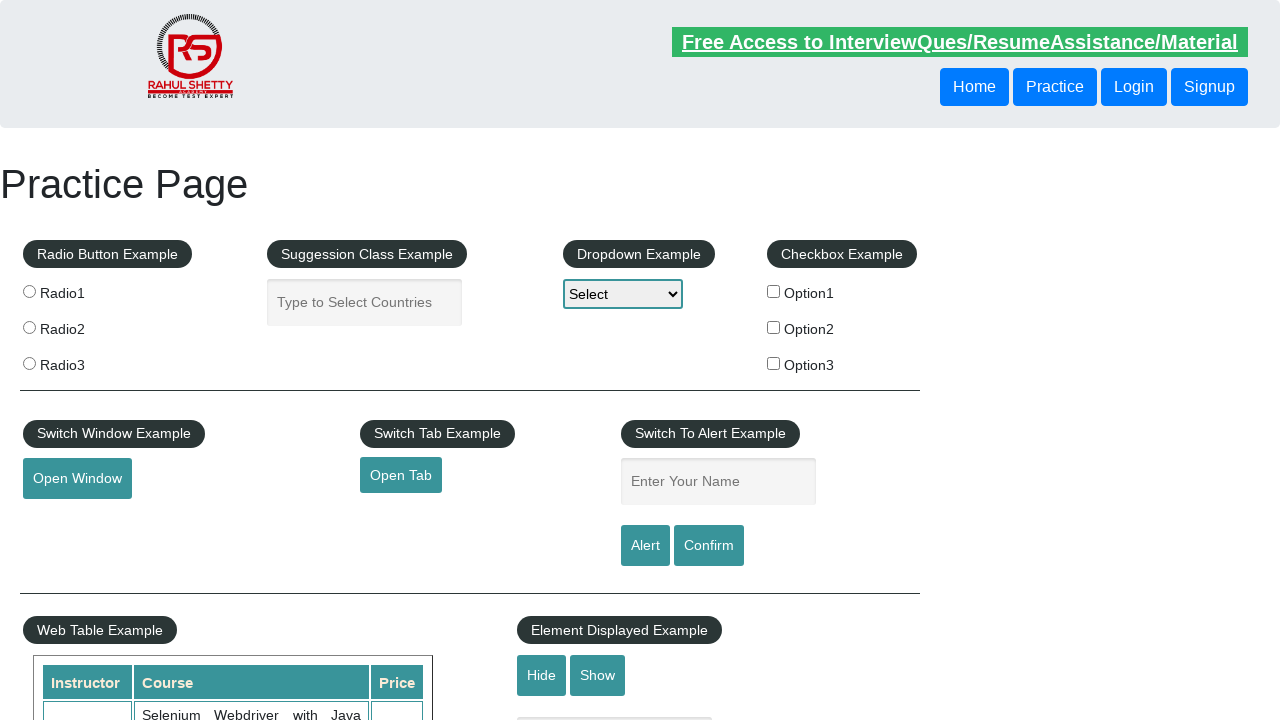

Clicked on the first checkbox to select it at (774, 291) on xpath=//input[@id='checkBoxOption1']
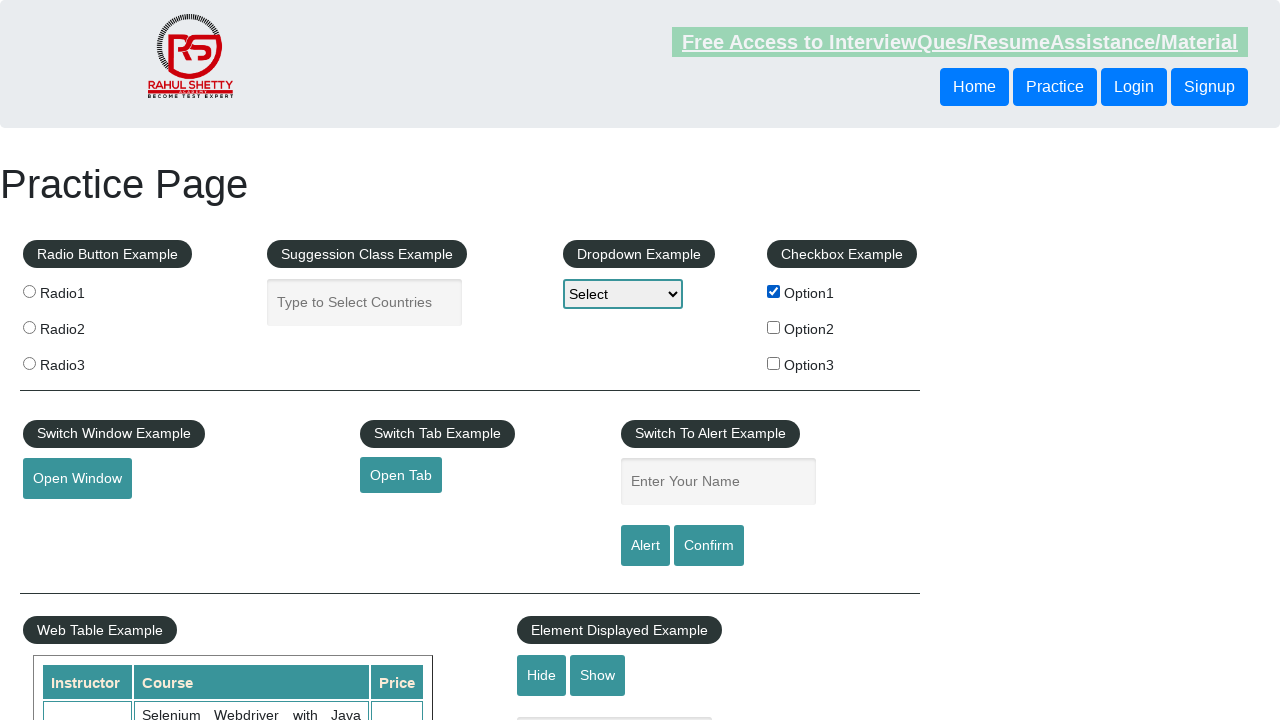

Waited 2 seconds for checkbox state to settle
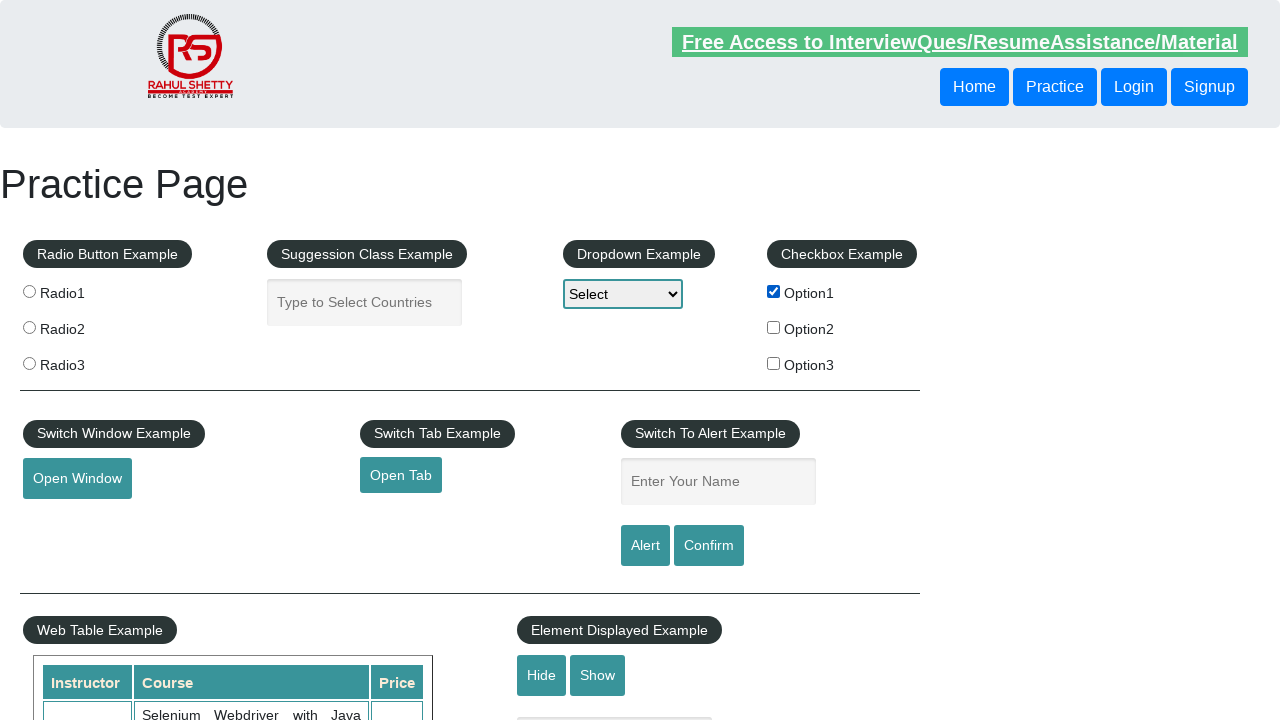

Verified that the first checkbox is selected
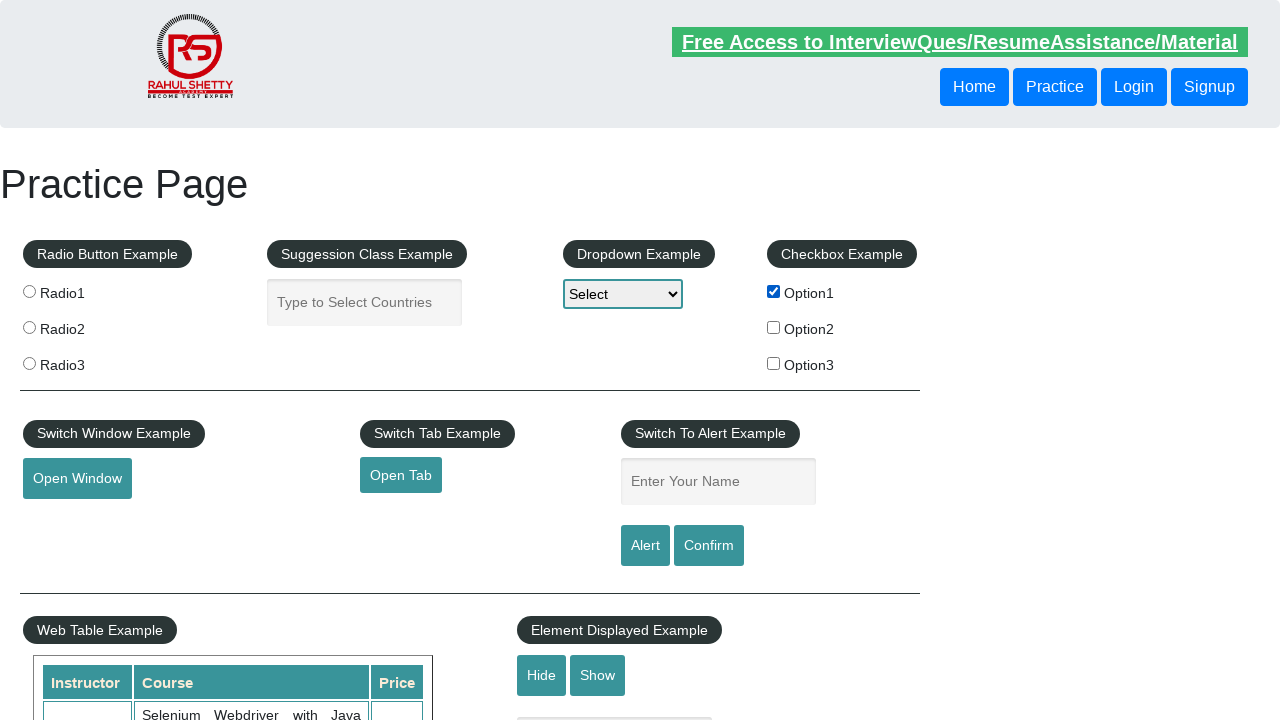

Clicked on the first checkbox again to deselect it at (774, 291) on xpath=//input[@id='checkBoxOption1']
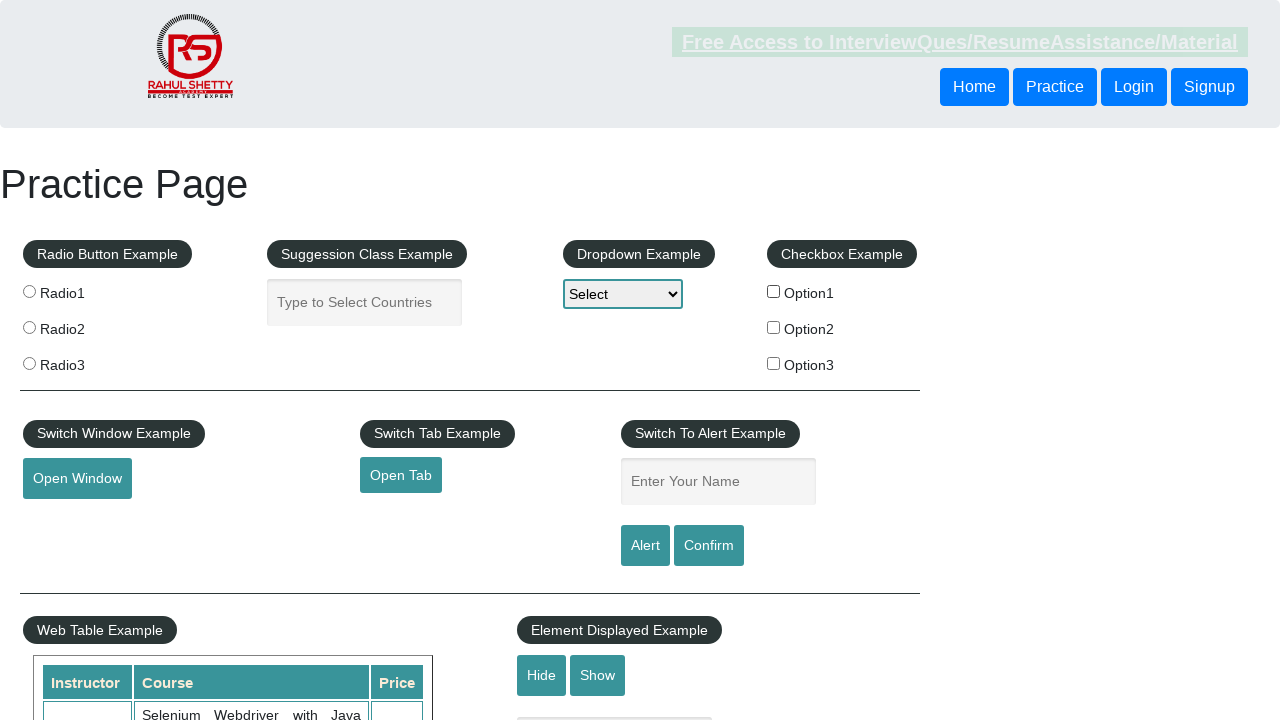

Verified that the first checkbox is now deselected
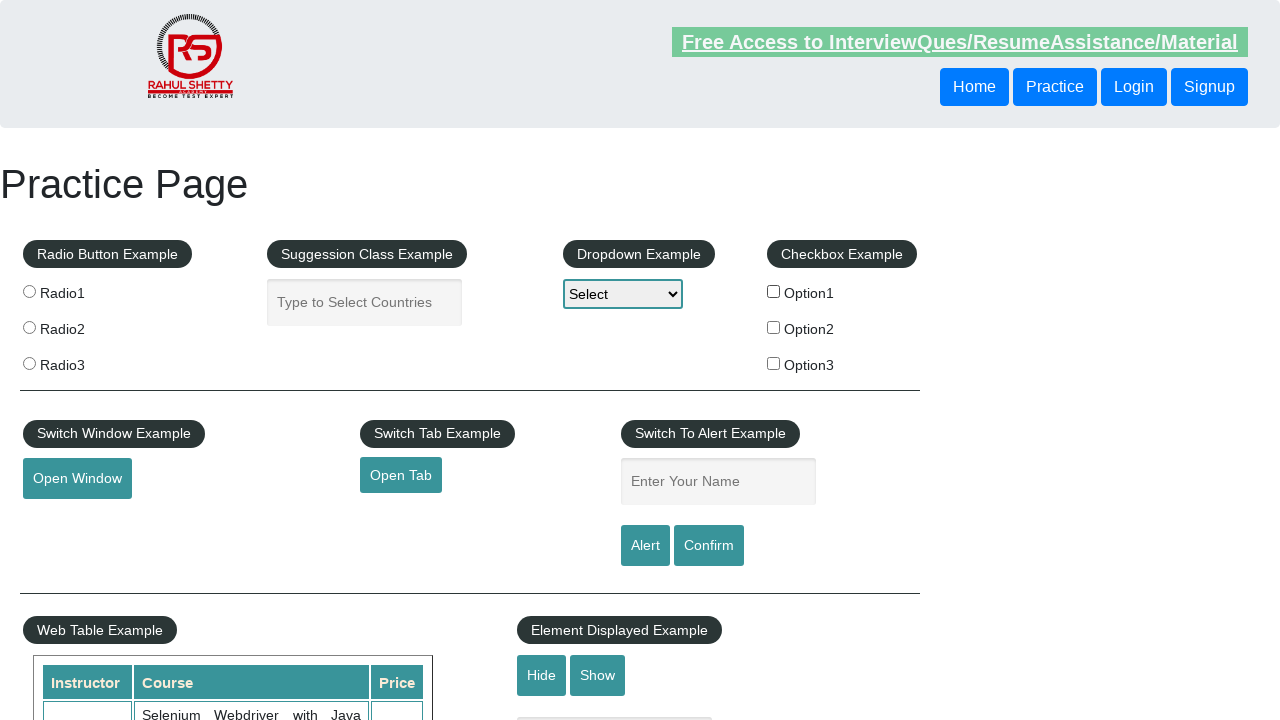

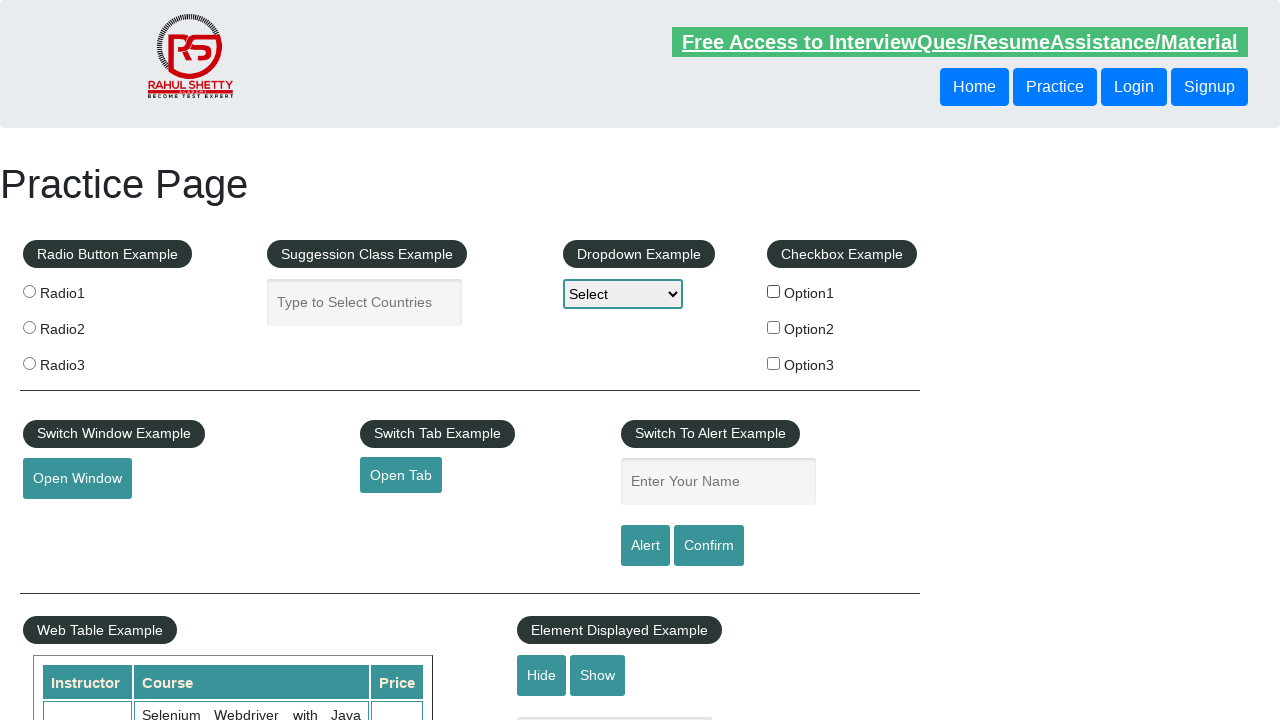